Tests the product deletion flow on demoblaze.com by selecting a product, adding it to cart, navigating to cart, and deleting the product from the cart.

Starting URL: https://www.demoblaze.com

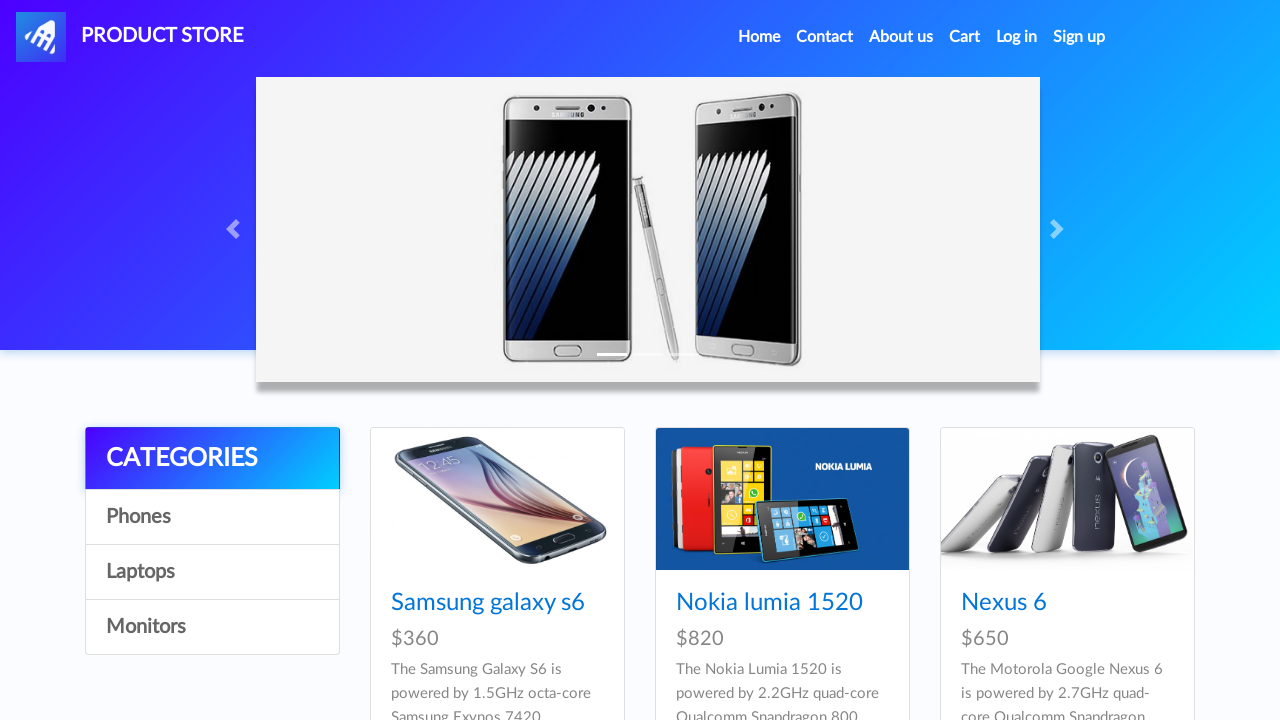

Clicked on first product to navigate to product page at (488, 603) on .card-title a >> nth=0
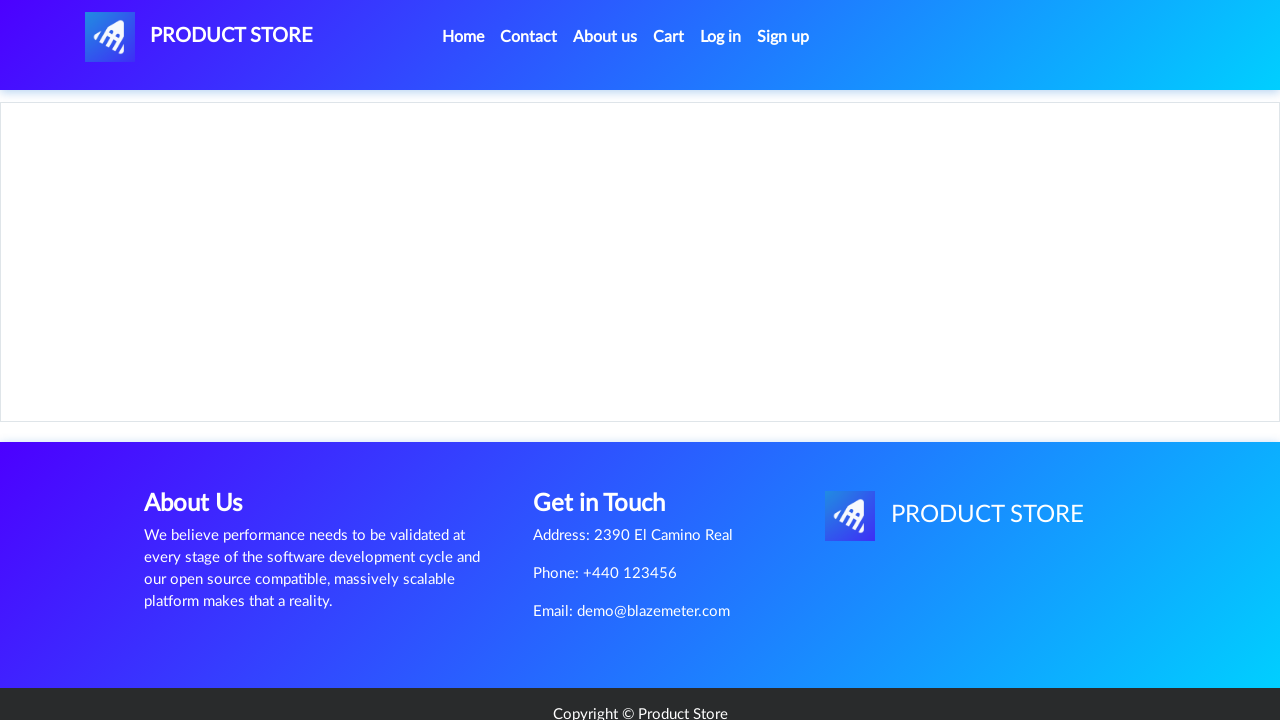

Product page loaded successfully
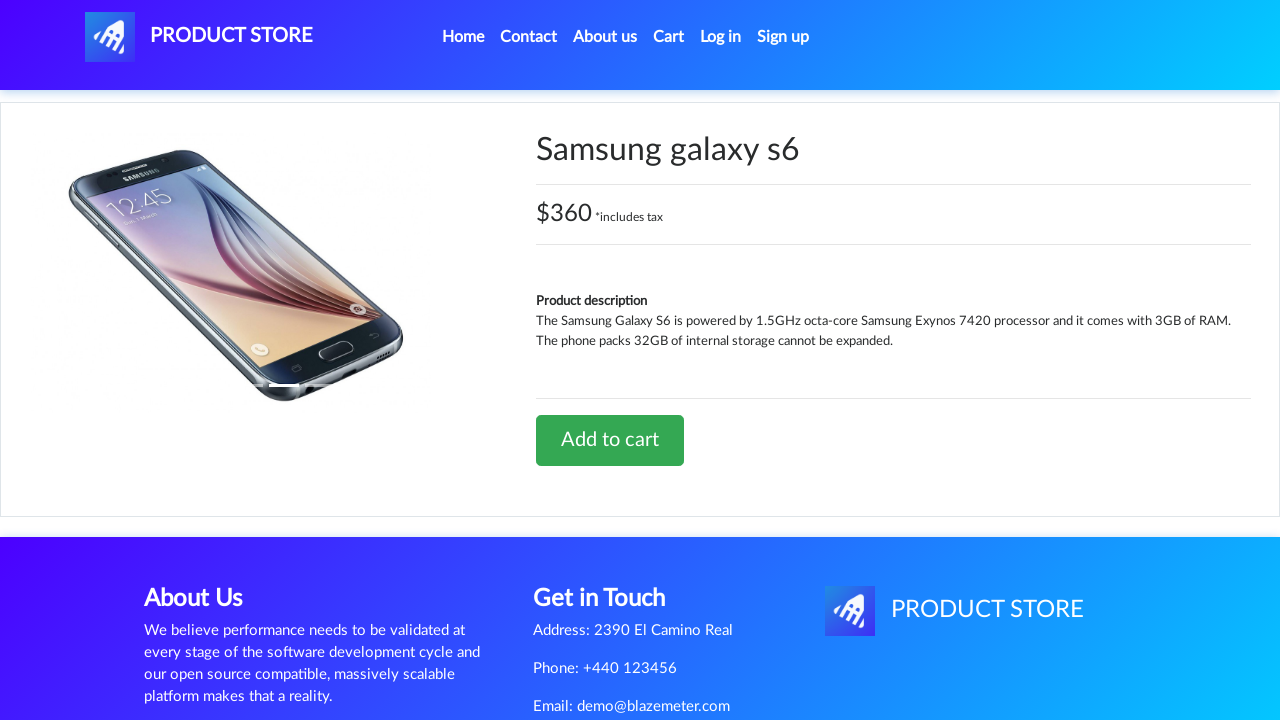

Clicked 'Add to cart' button at (610, 440) on a.btn-success:has-text('Add to cart')
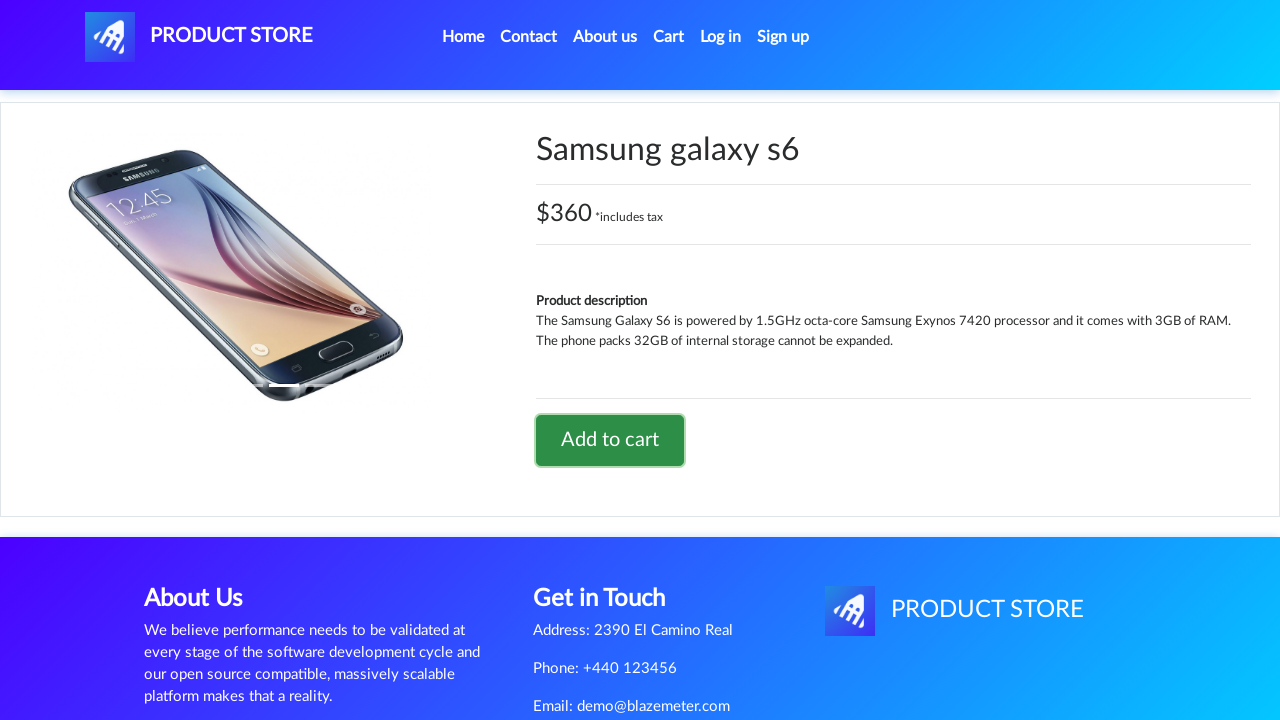

Set up dialog handler to accept confirmation alert
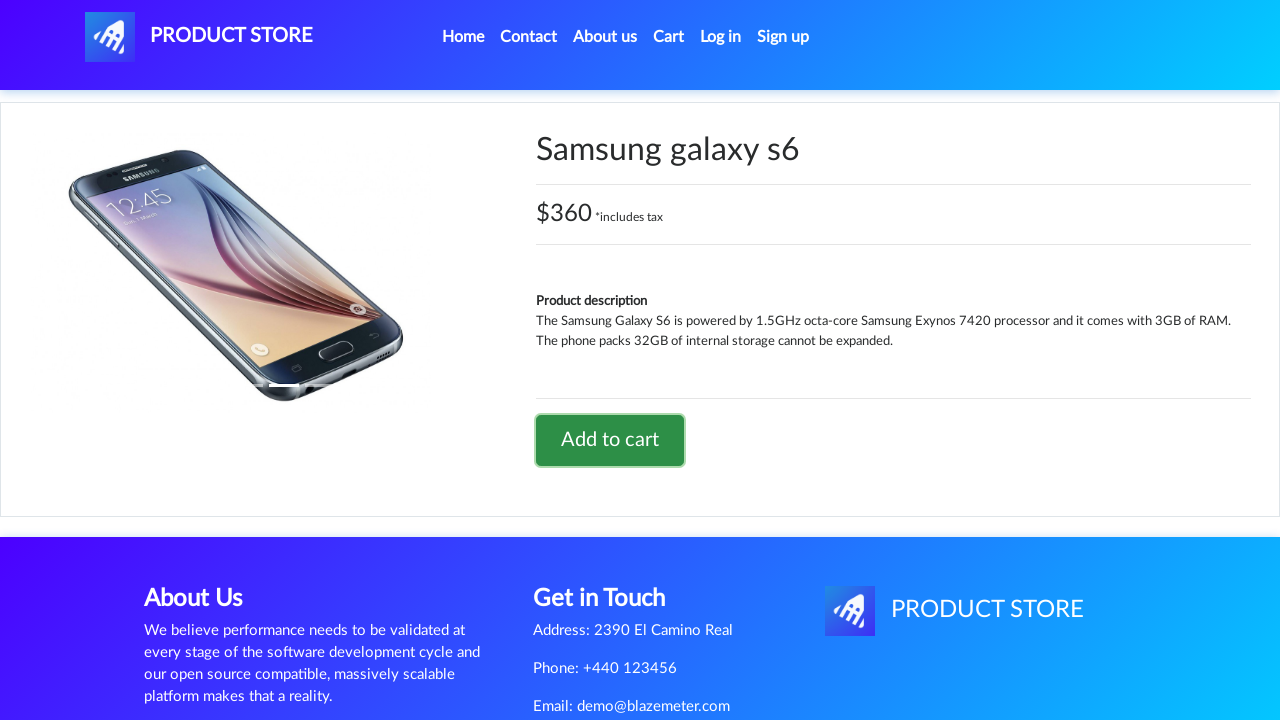

Waited for product to be added to cart
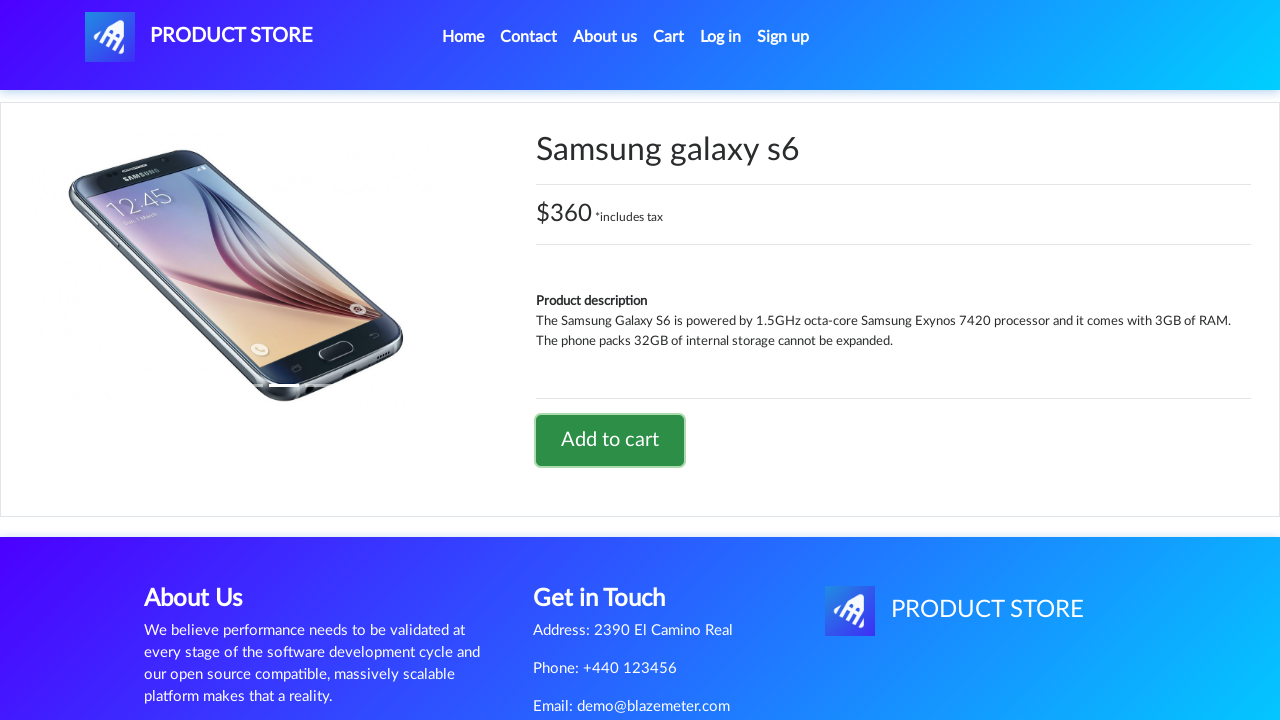

Clicked cart button to navigate to cart page at (669, 37) on #cartur
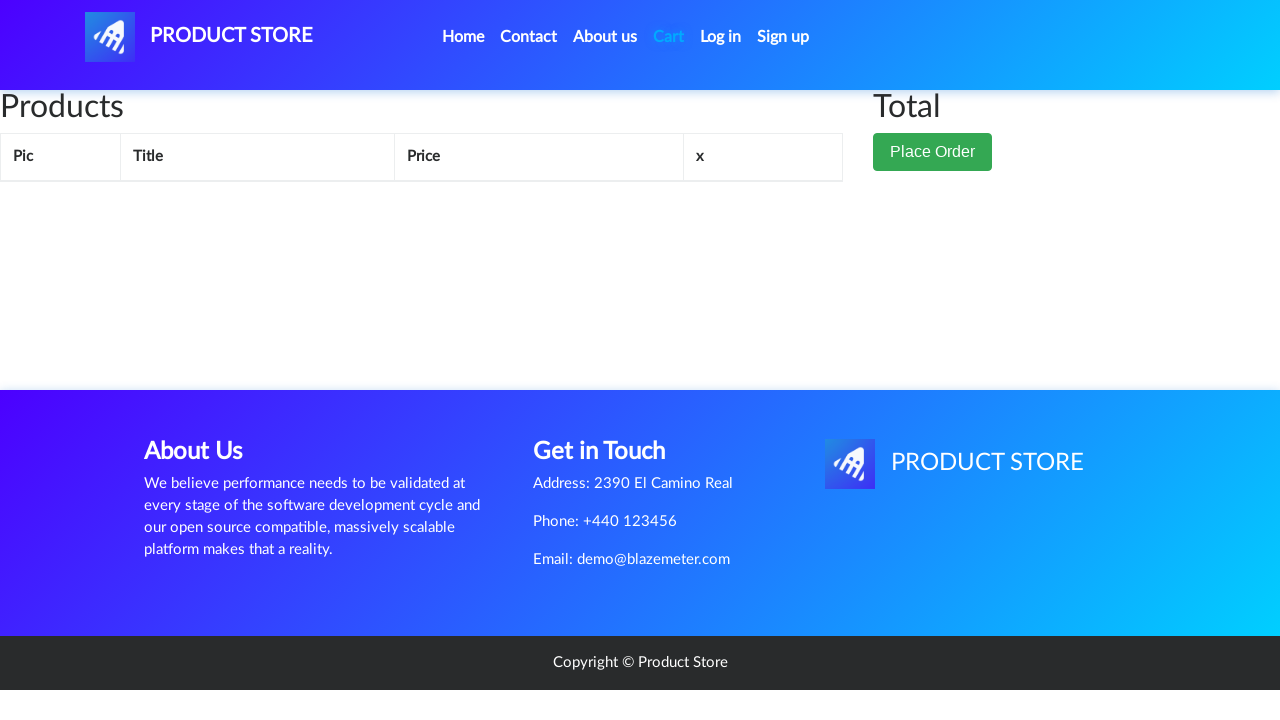

Cart page loaded successfully
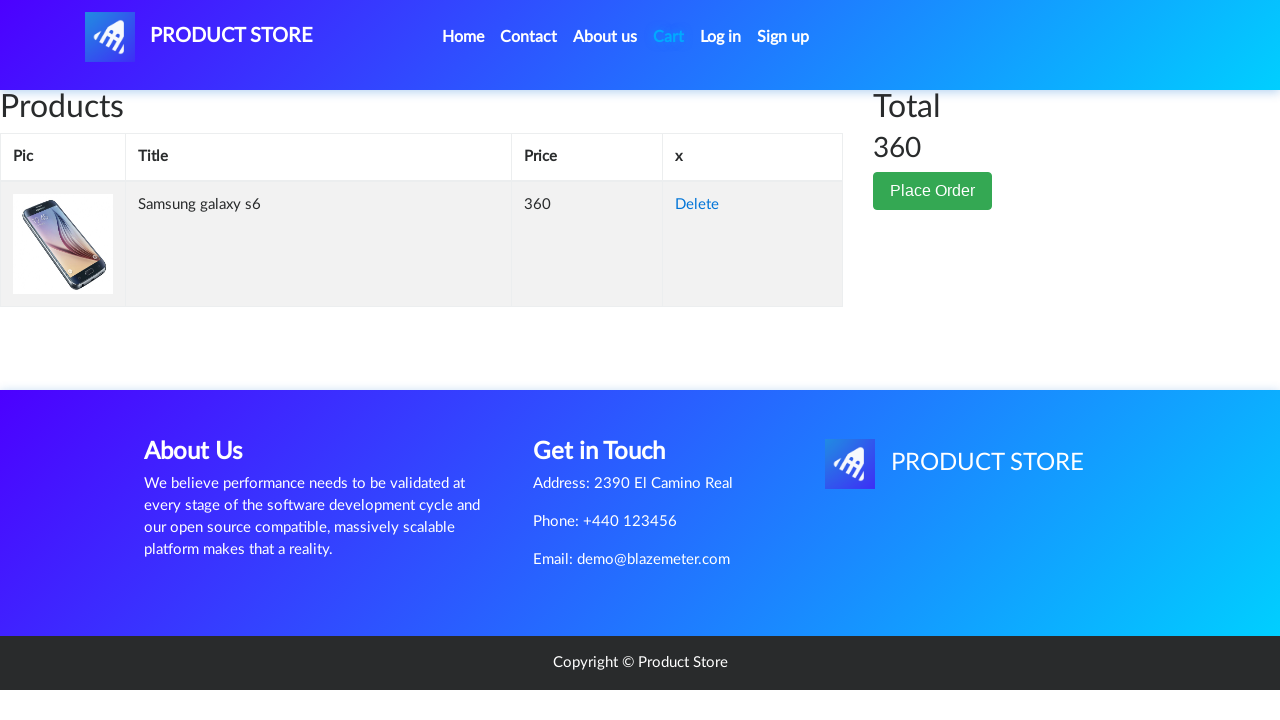

Clicked 'Delete' link to remove product from cart at (697, 205) on a:has-text('Delete')
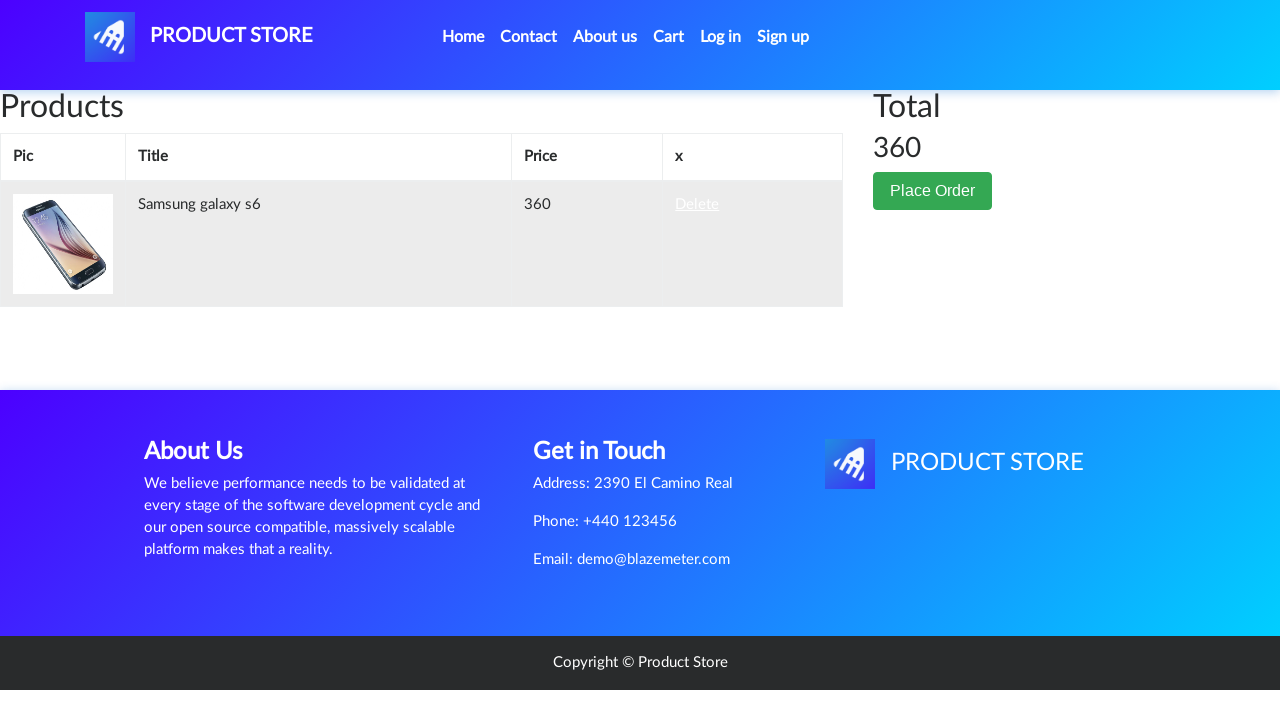

Waited for product deletion to complete
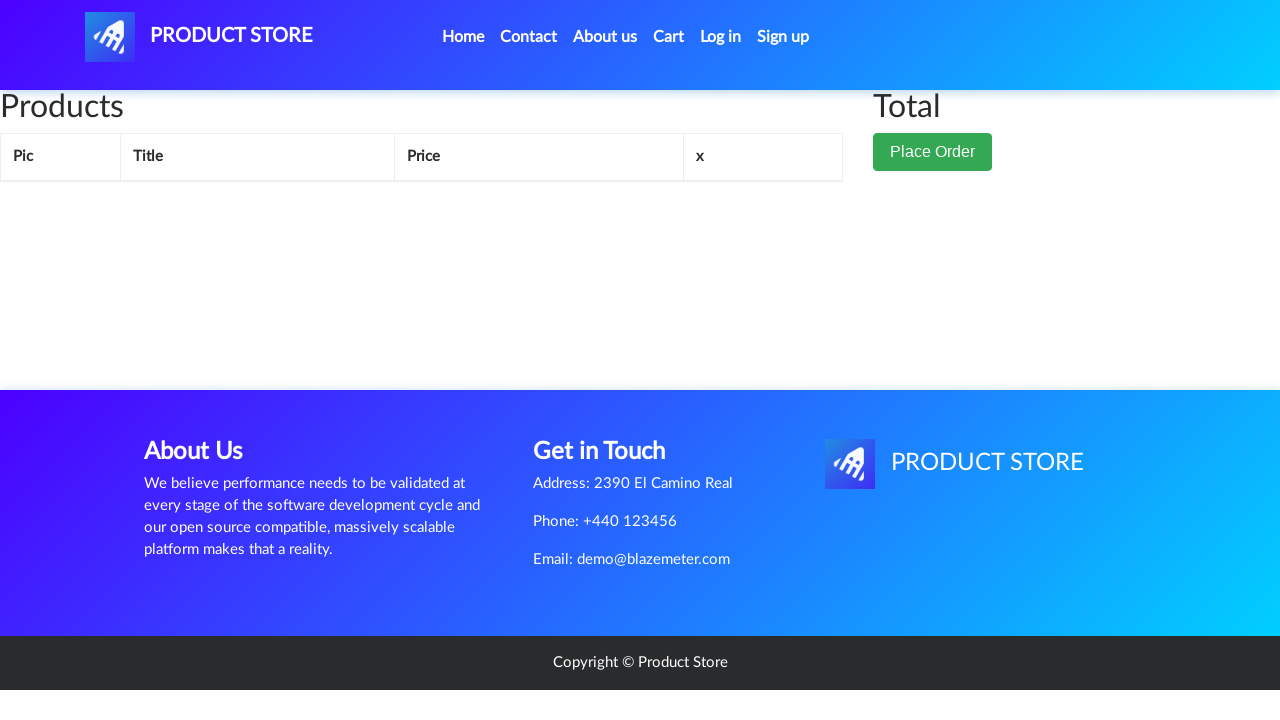

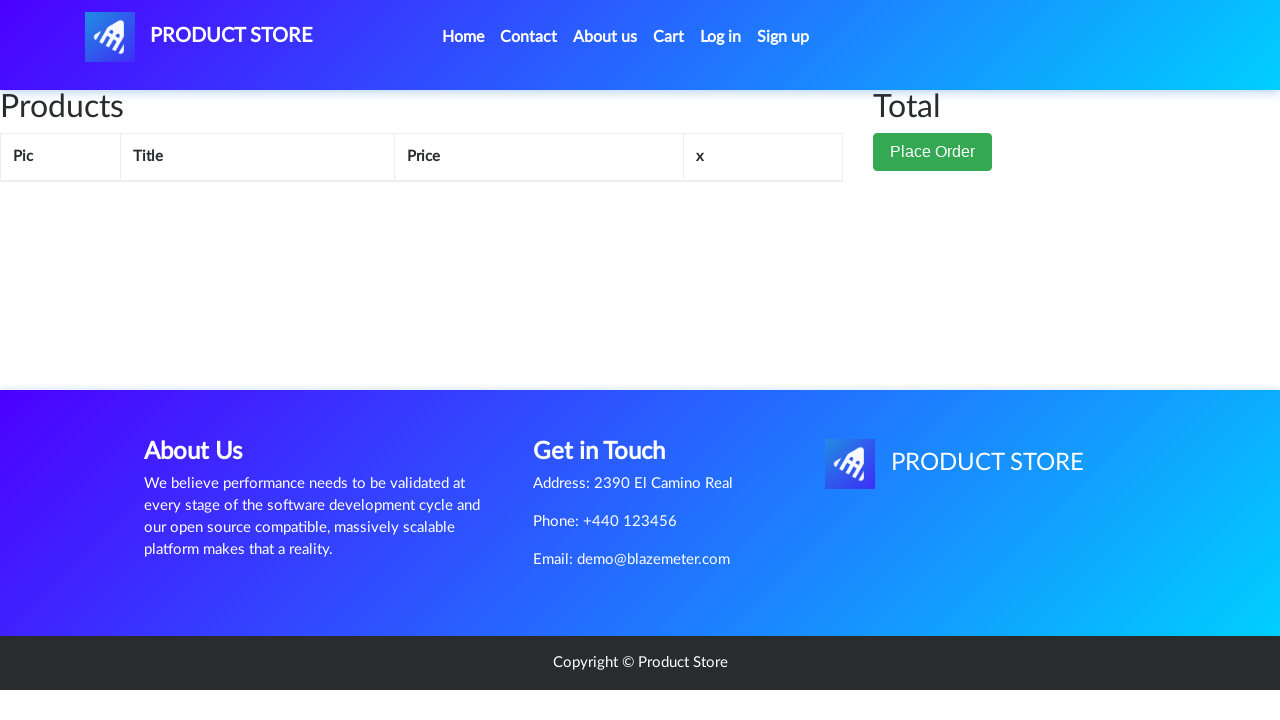